Tests telephone field by entering non-numeric characters to verify field validation behavior

Starting URL: https://parabank.parasoft.com/parabank/contact.htm

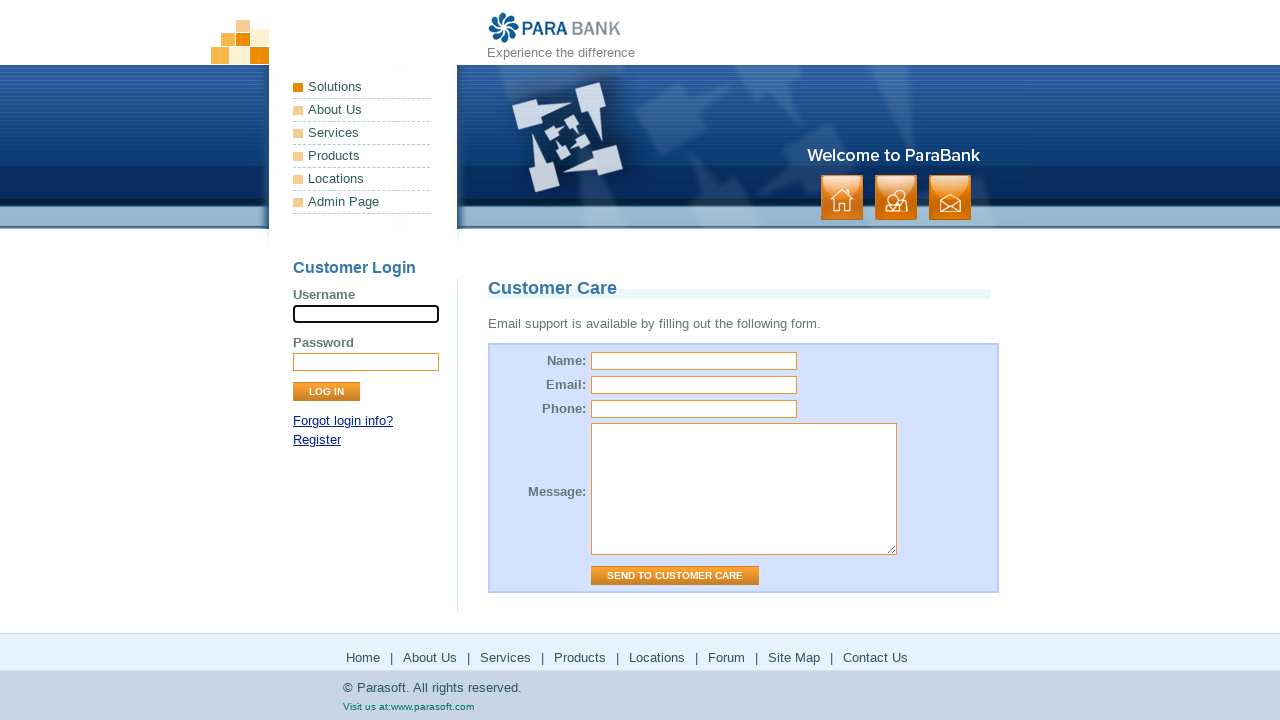

Filled telephone field with non-numeric characters 'abcdefg' to test field validation on #phone
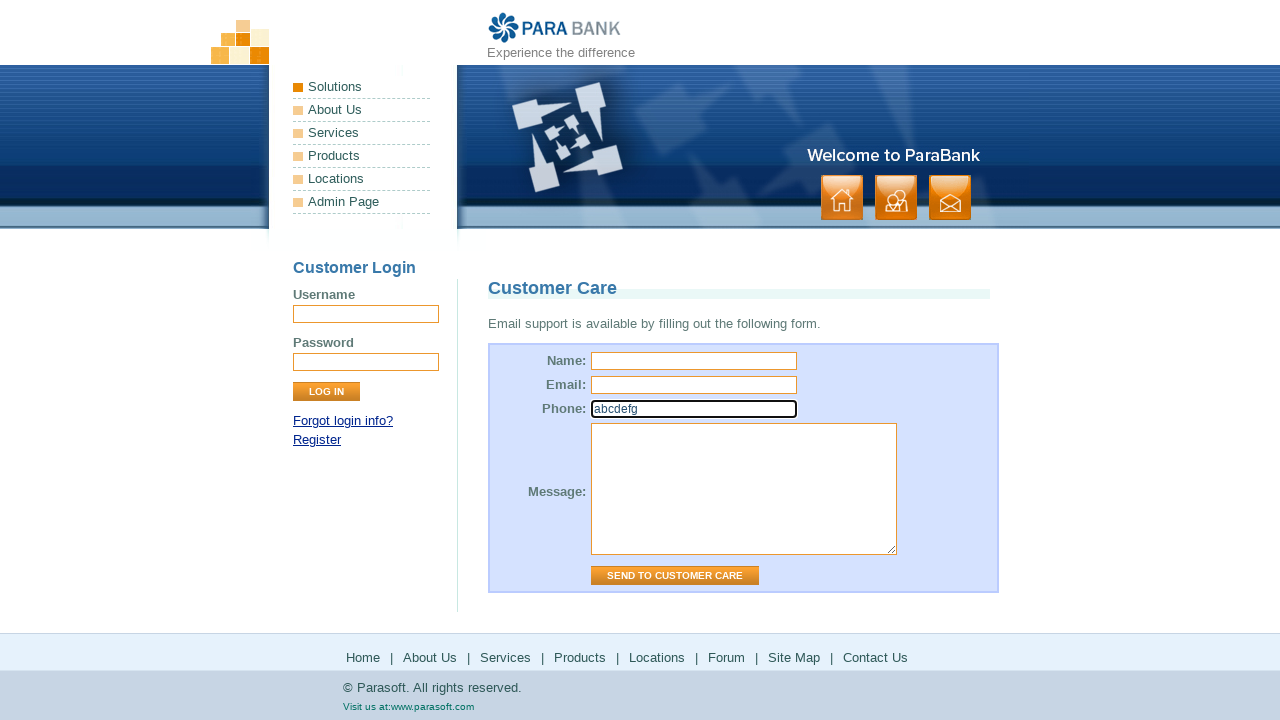

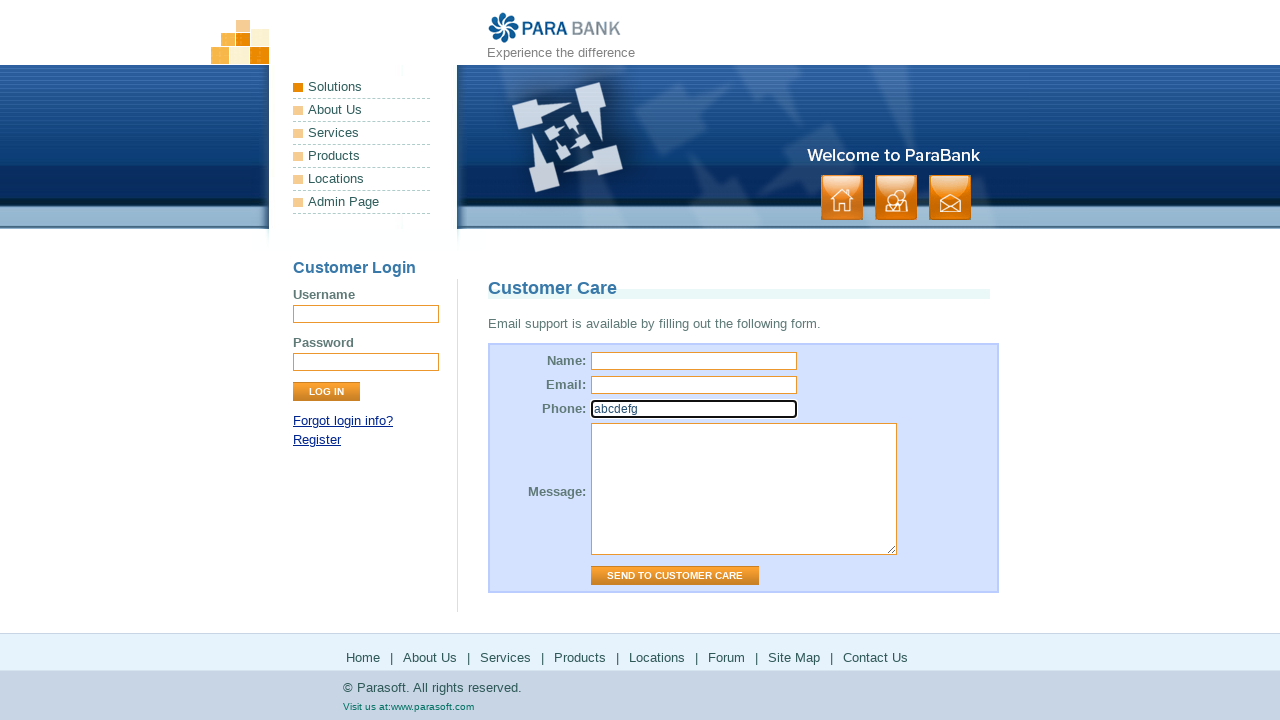